Tests clicking on Nokia Lumia product and verifying its price is displayed

Starting URL: https://www.demoblaze.com/

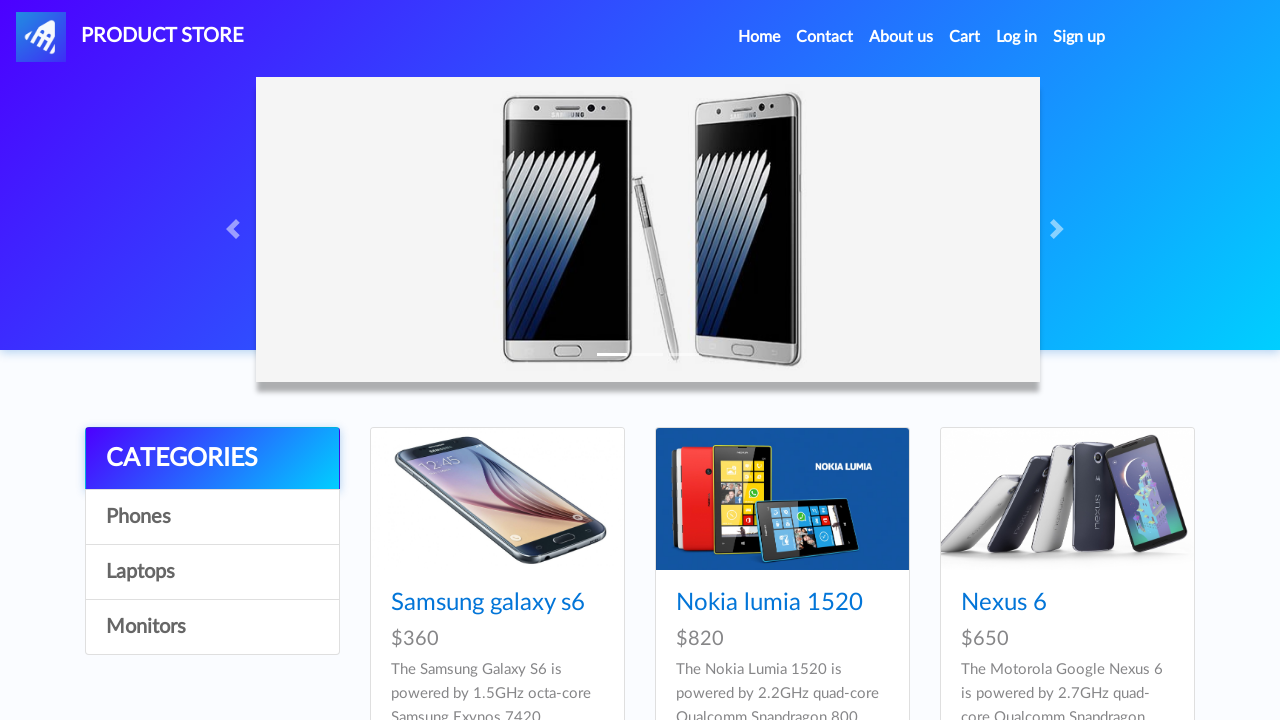

Clicked on Nokia Lumia product link at (782, 499) on a[href='prod.html?idp_=2']
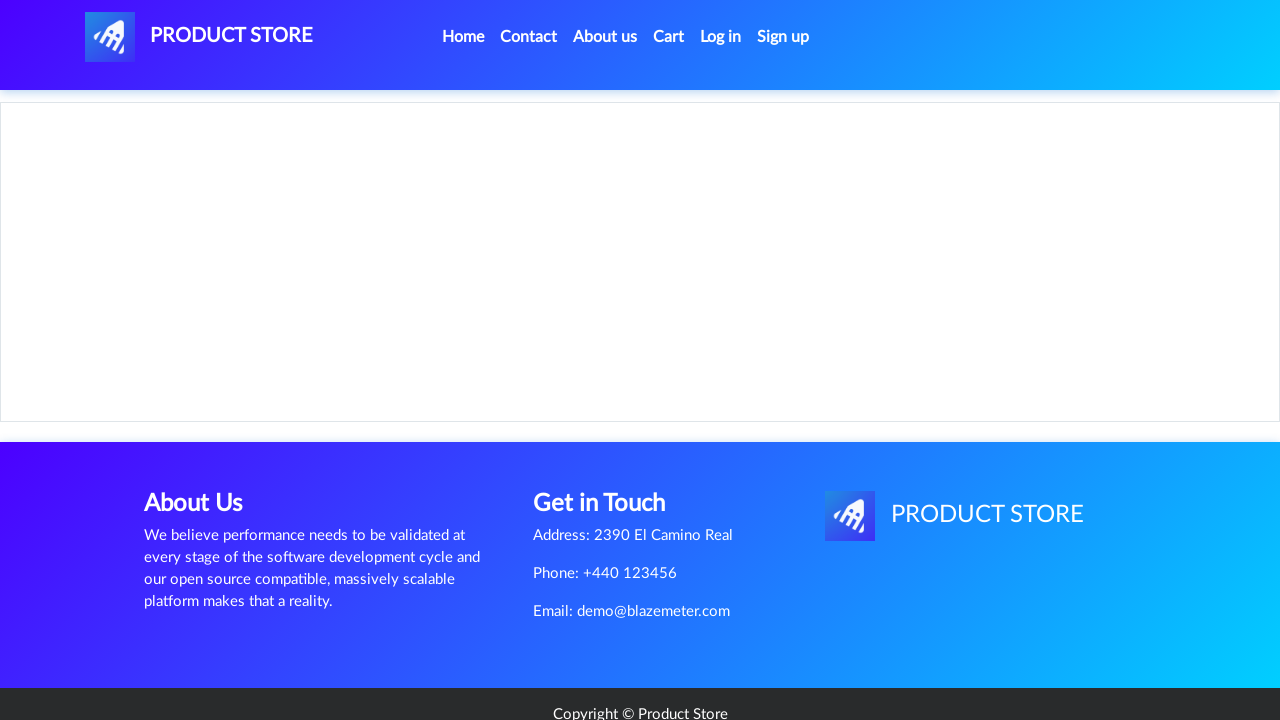

Verified Nokia Lumia price of $820 is displayed
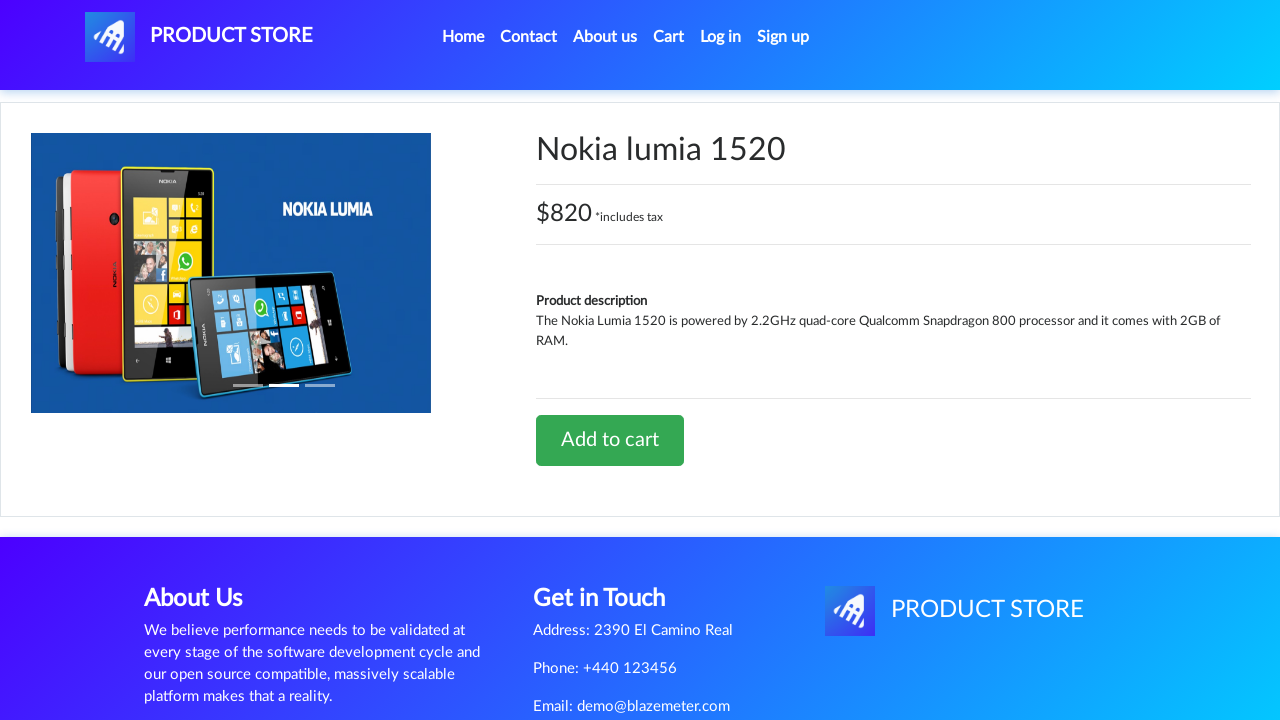

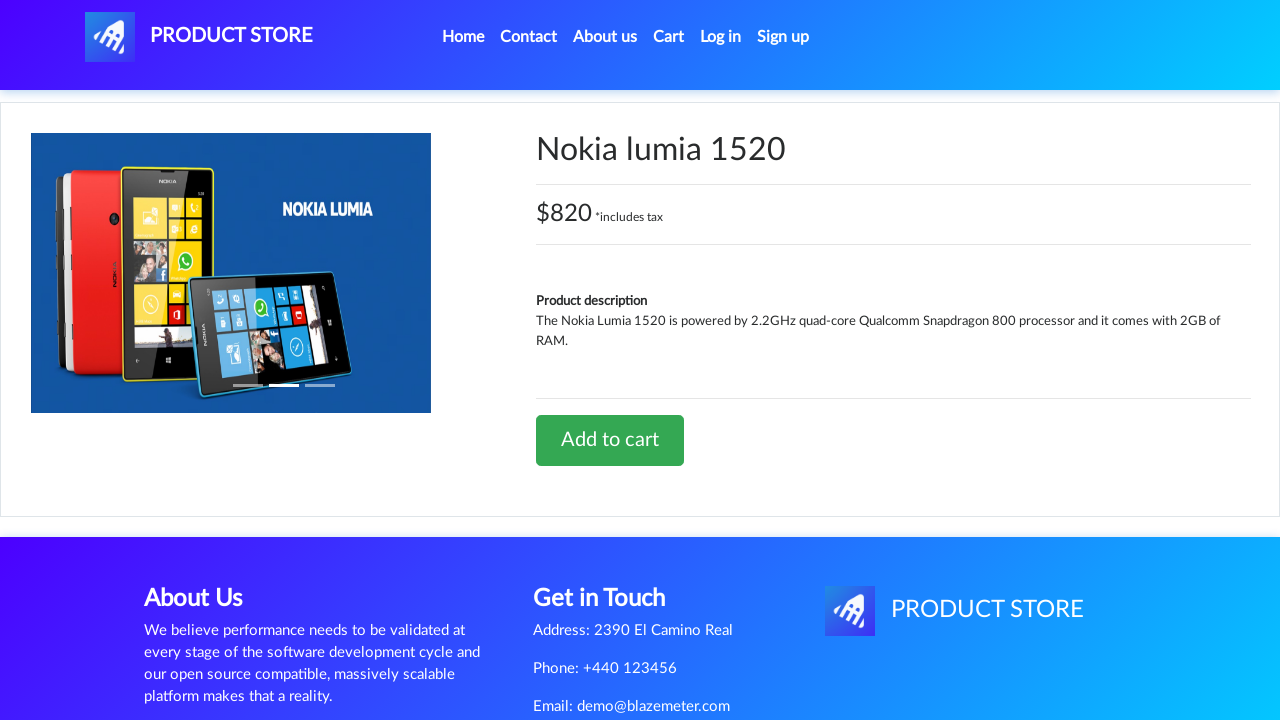